Tests that a saved change to an employee's name persists after switching employees

Starting URL: https://devmountain-qa.github.io/employee-manager/1.2_Version/index.html

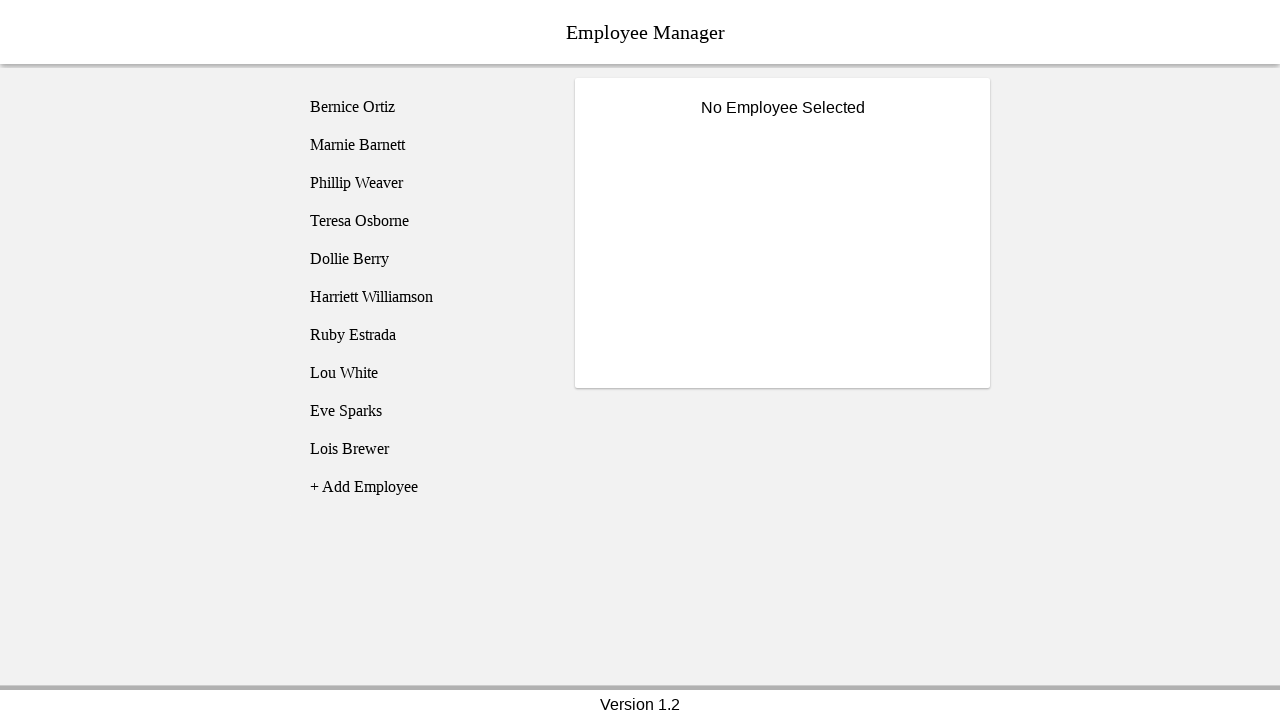

Clicked on employee1 (Bernice Ortiz) at (425, 107) on [name='employee1']
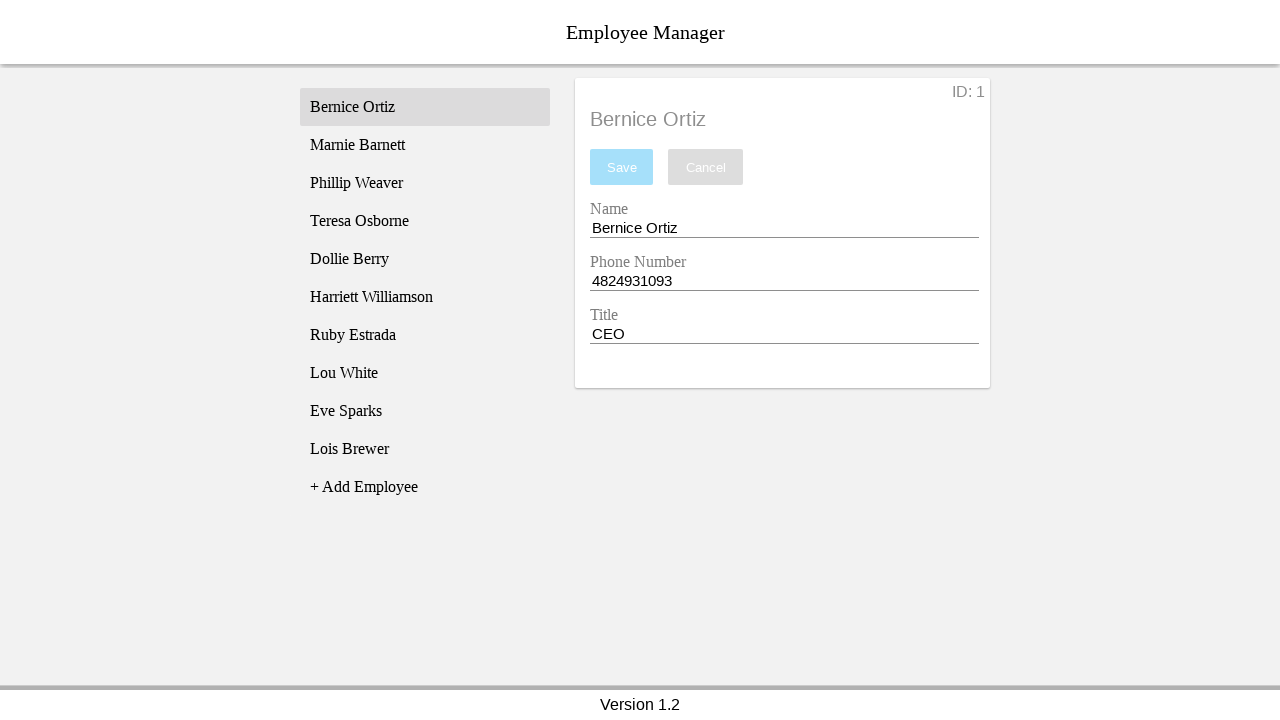

Name input field became visible
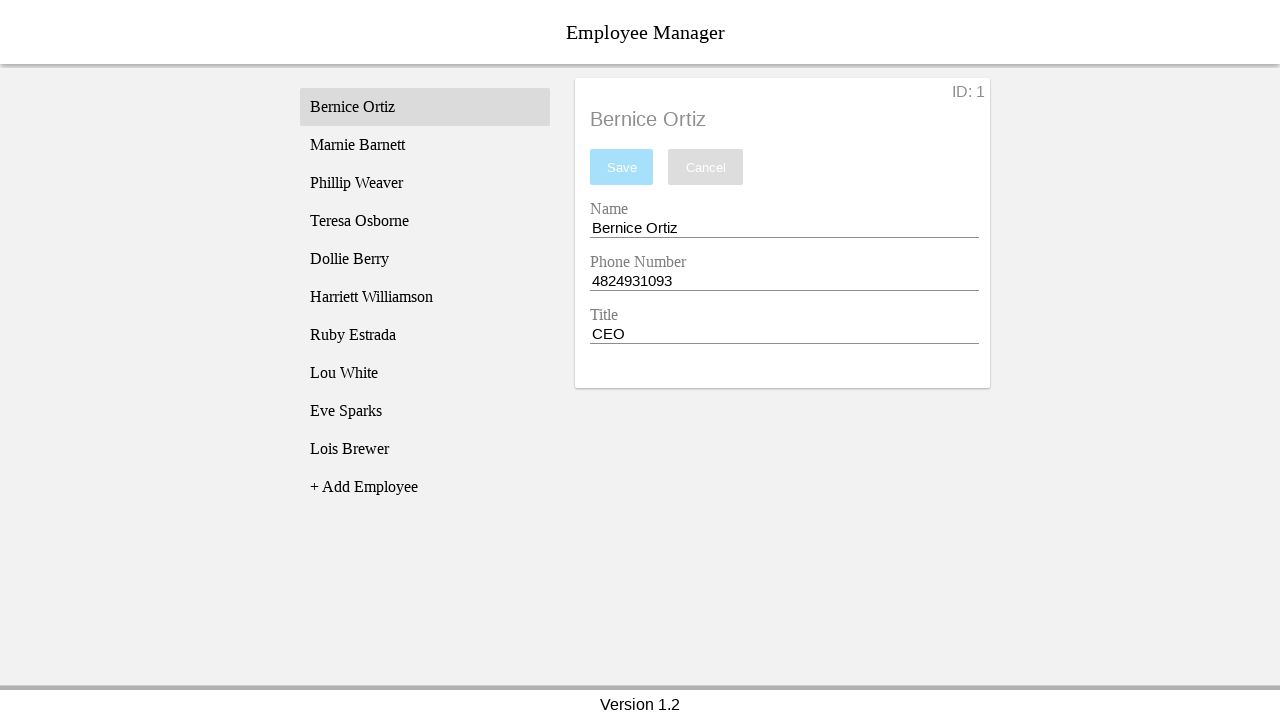

Filled name field with 'Test Name' on [name='nameEntry']
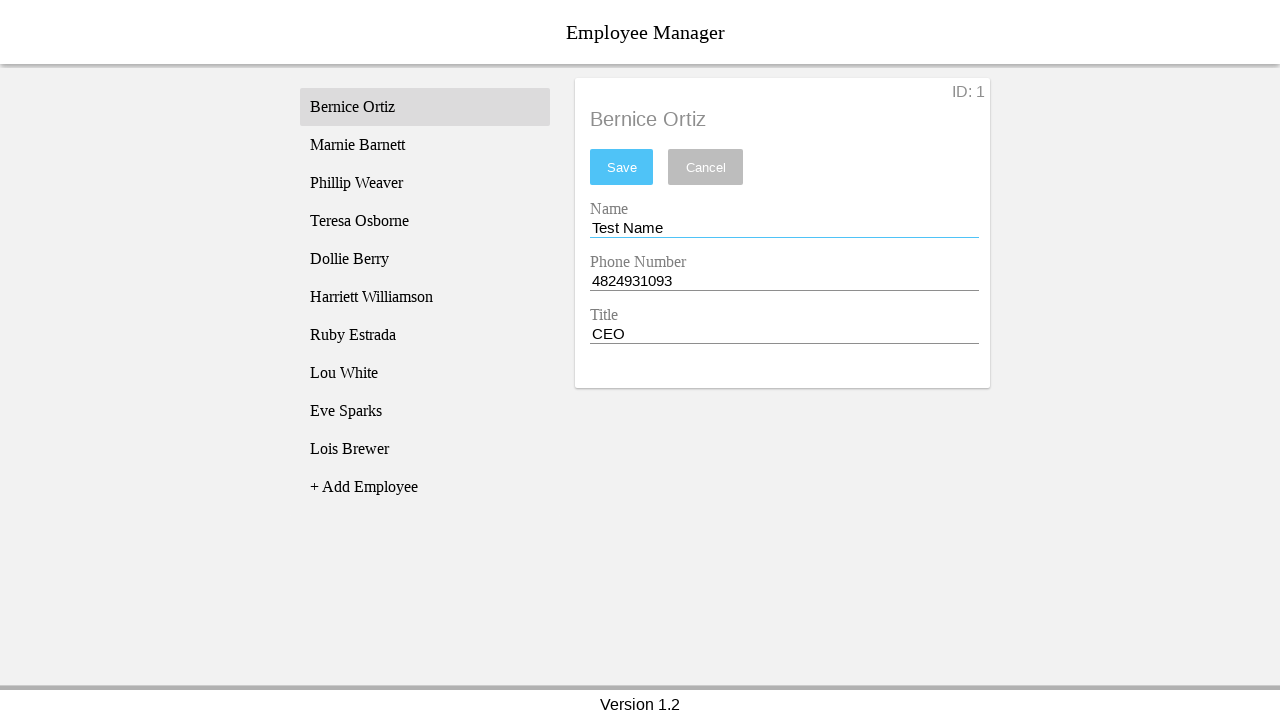

Clicked save button to save the name change at (622, 167) on #saveBtn
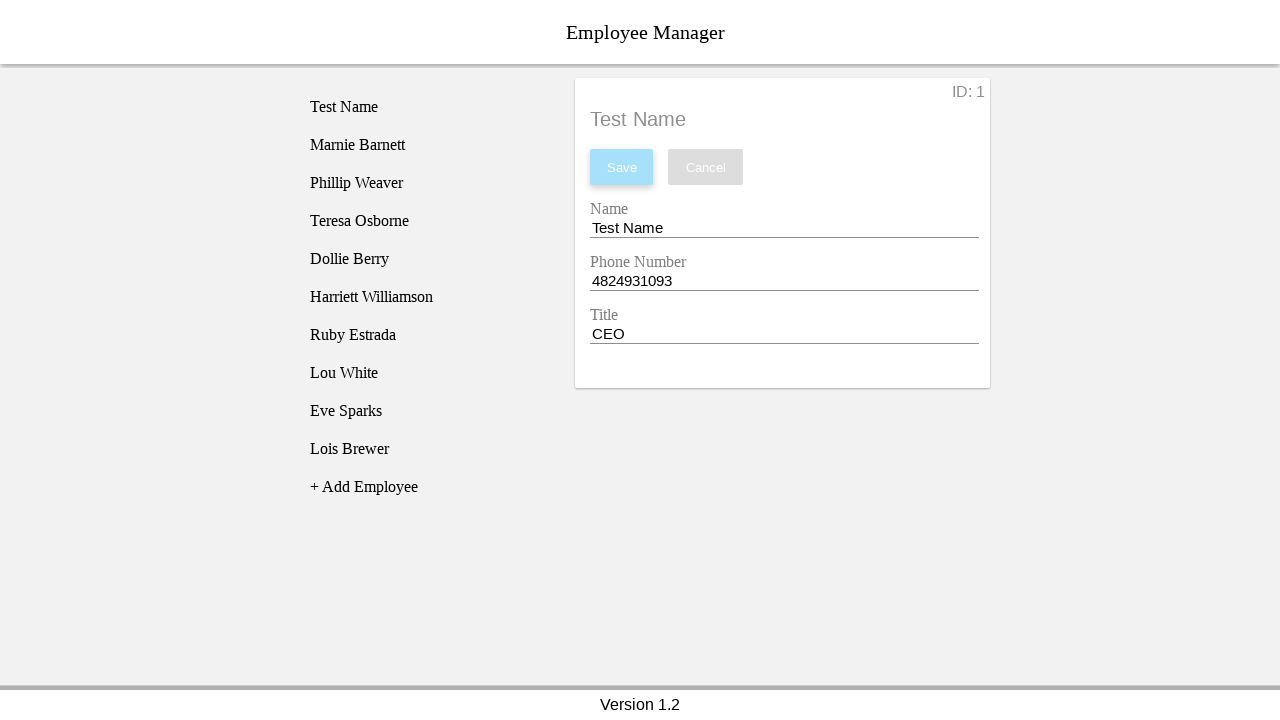

Clicked on employee3 (Phillip Weaver) at (425, 183) on [name='employee3']
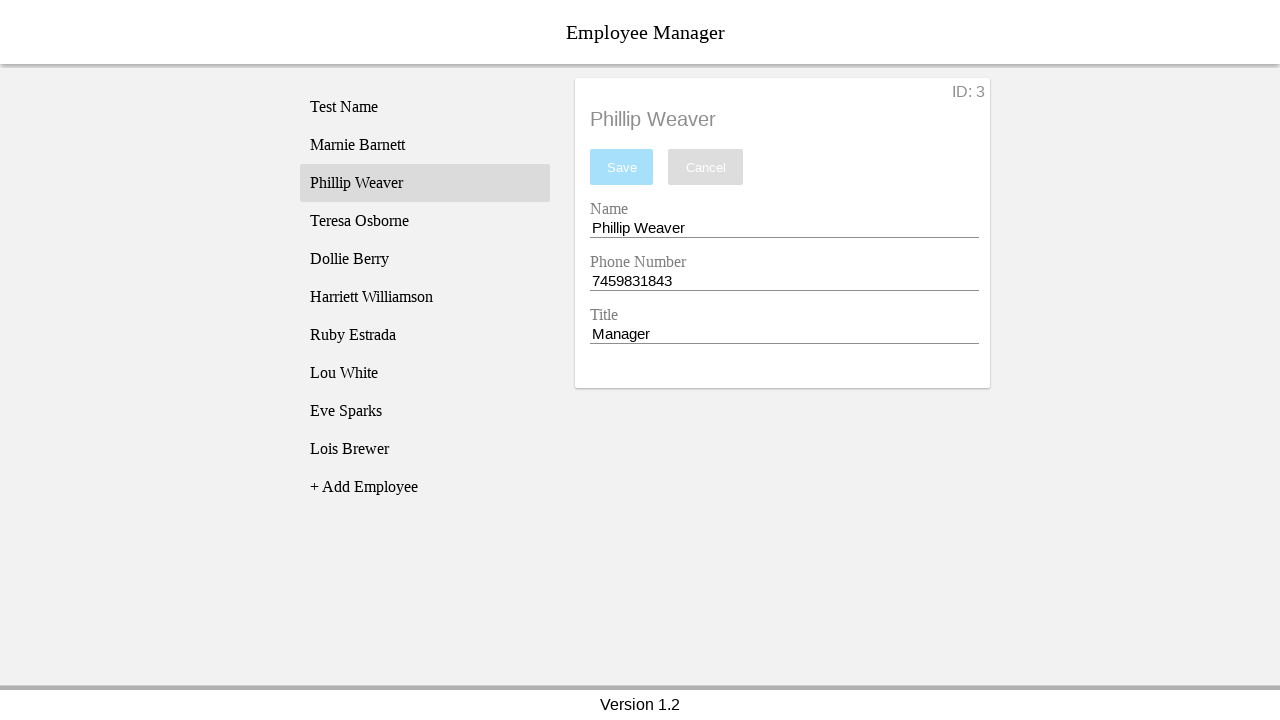

Phillip's employee record loaded
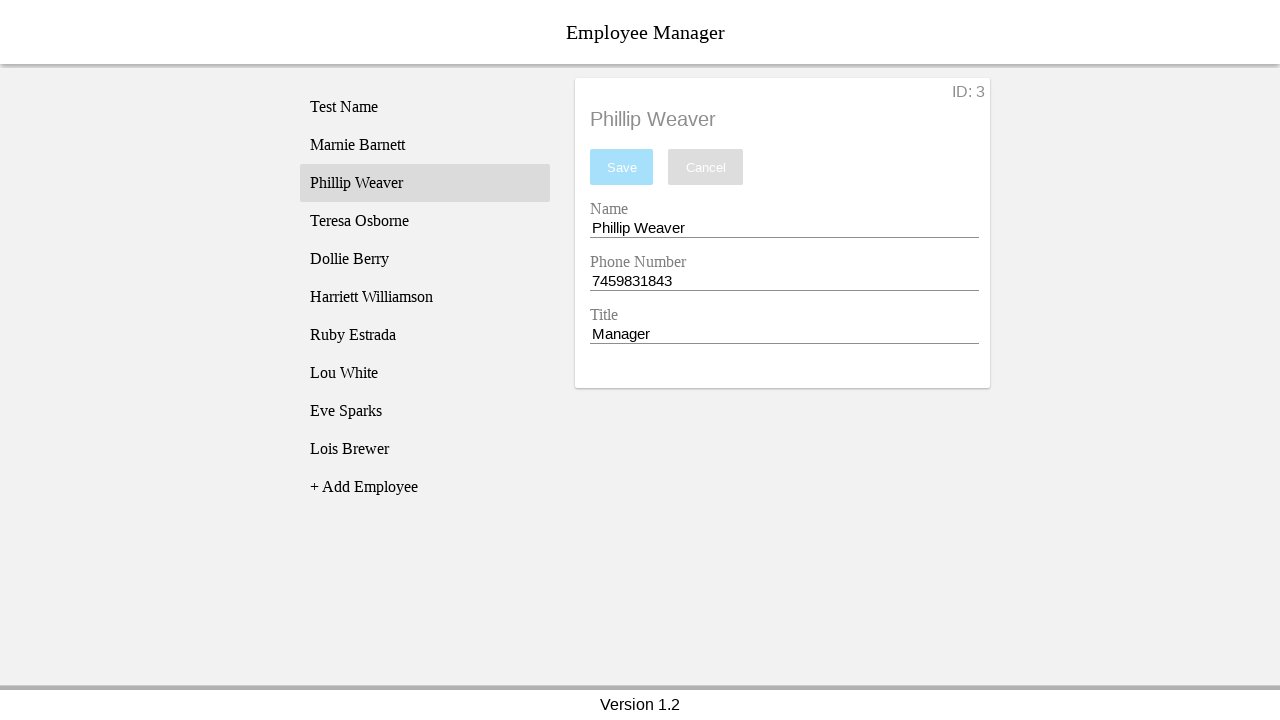

Clicked back on employee1 to verify the saved name change persists at (425, 107) on [name='employee1']
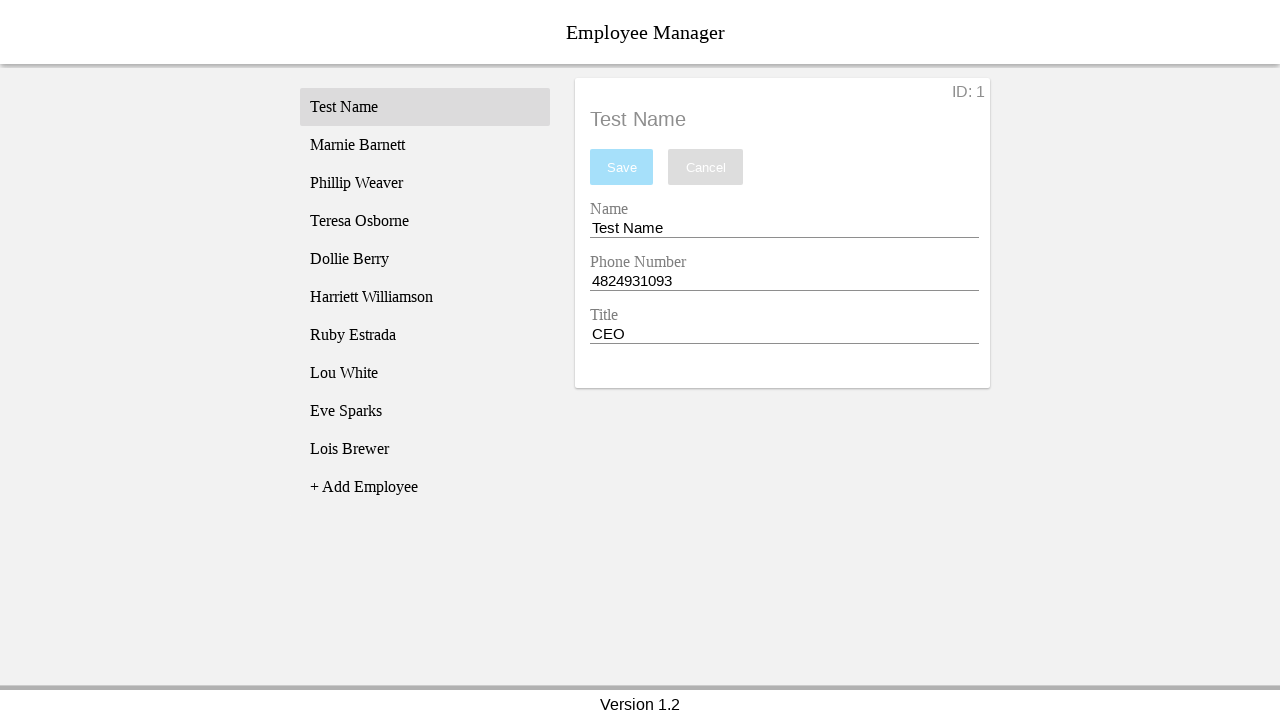

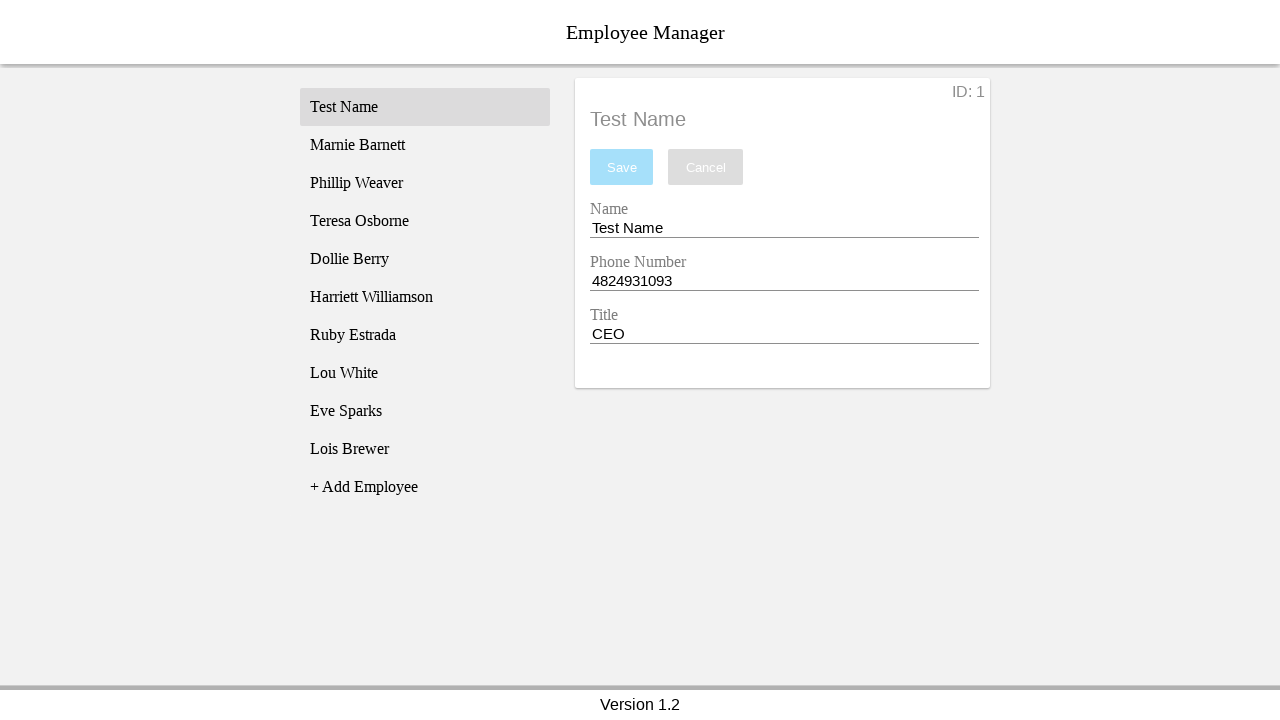